Tests unmarking todo items as complete by unchecking their checkboxes

Starting URL: https://demo.playwright.dev/todomvc

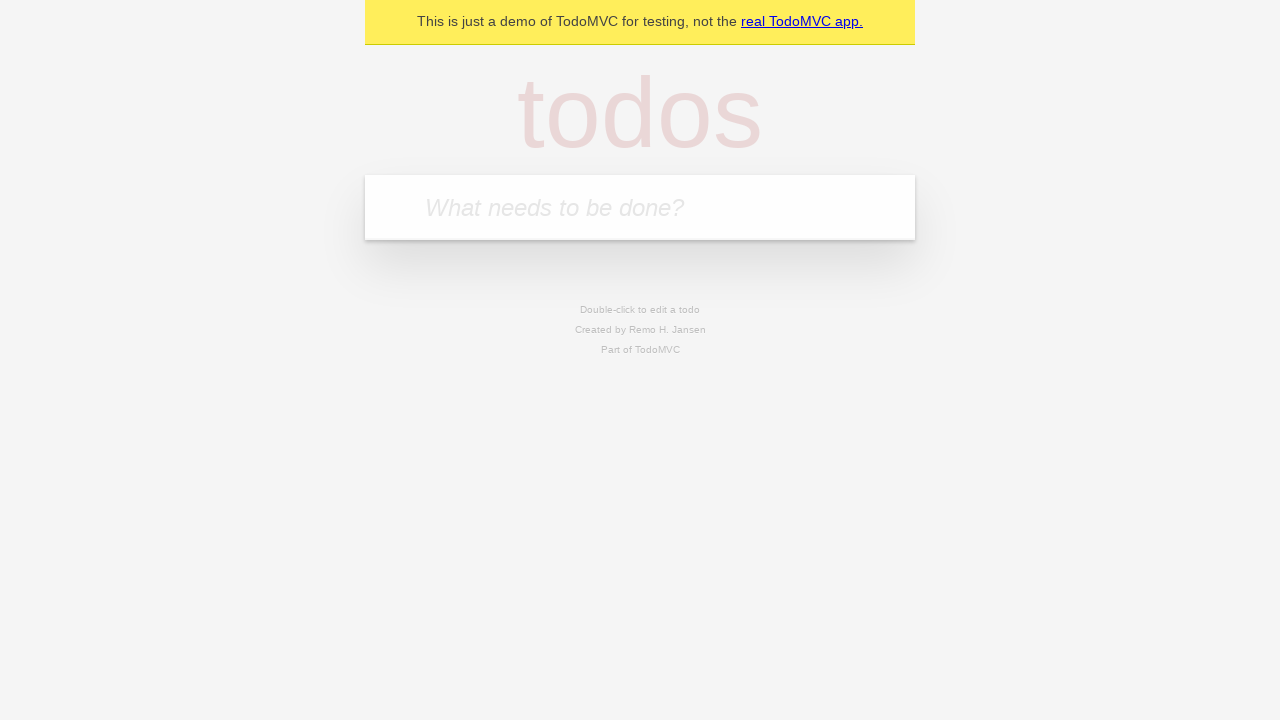

Filled todo input with 'buy some cheese' on internal:attr=[placeholder="What needs to be done?"i]
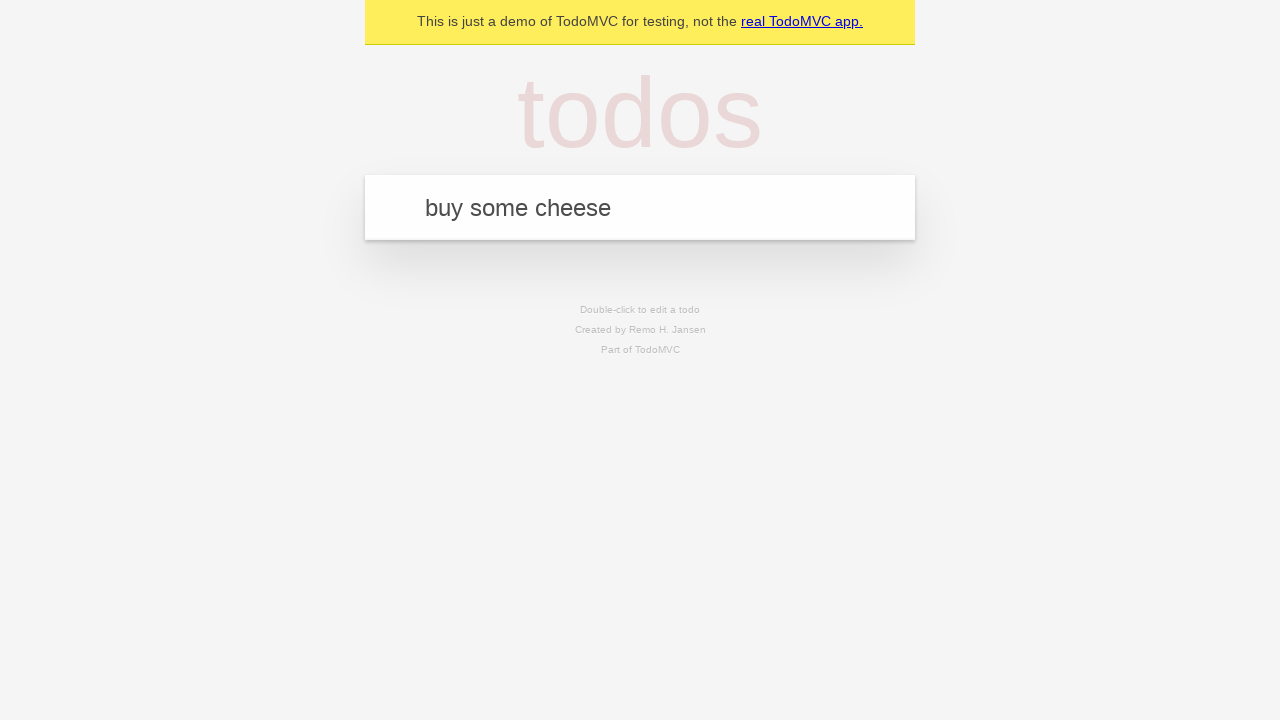

Pressed Enter to create todo item 'buy some cheese' on internal:attr=[placeholder="What needs to be done?"i]
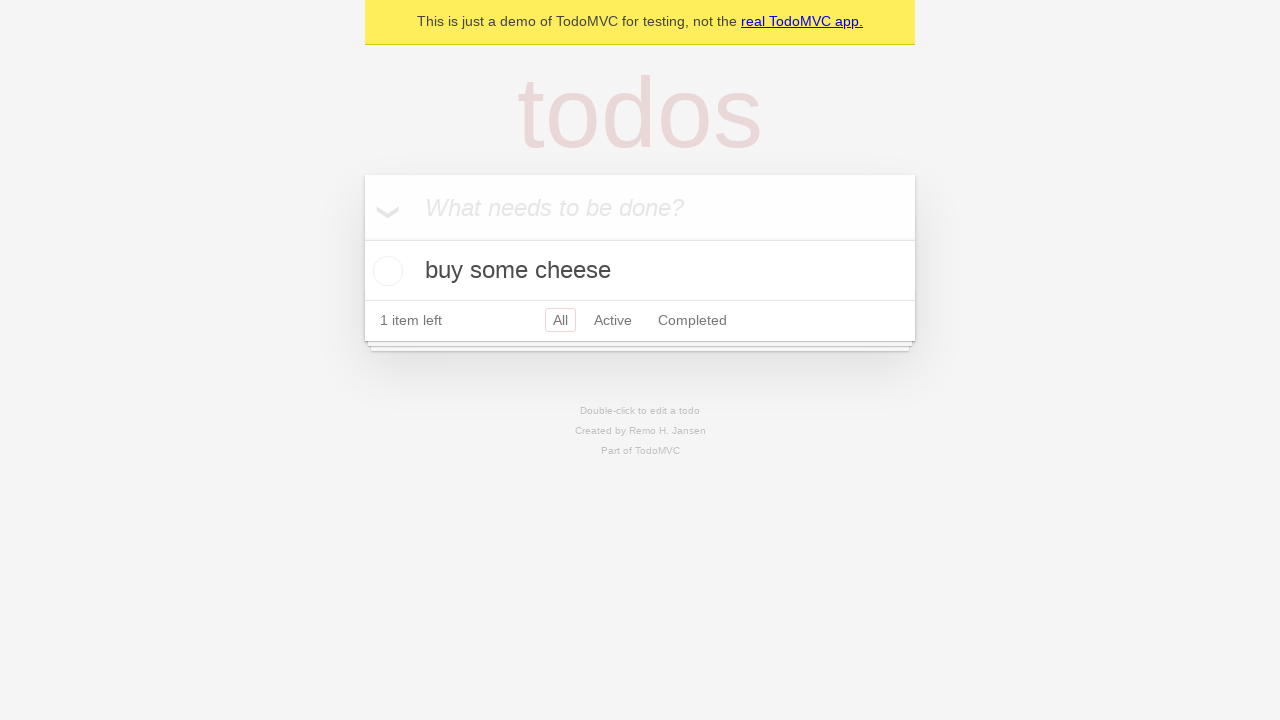

Filled todo input with 'feed the cat' on internal:attr=[placeholder="What needs to be done?"i]
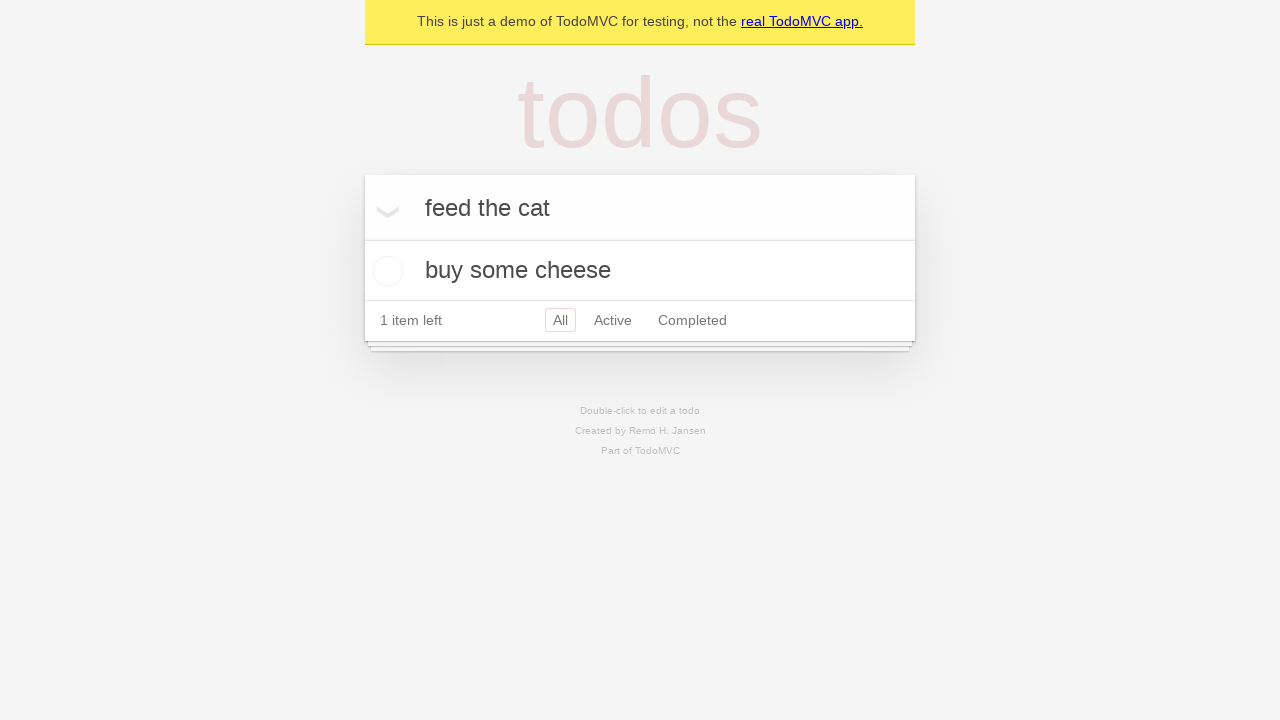

Pressed Enter to create todo item 'feed the cat' on internal:attr=[placeholder="What needs to be done?"i]
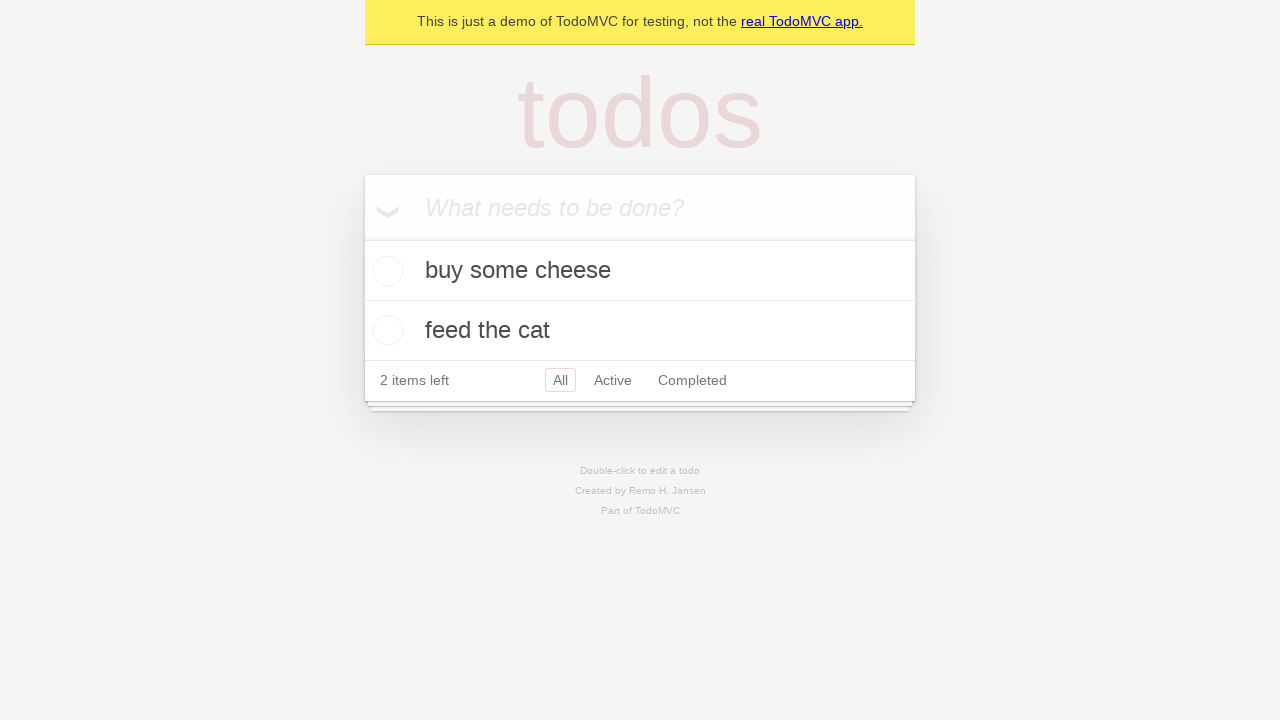

Checked the first todo item checkbox to mark it complete at (385, 271) on internal:testid=[data-testid="todo-item"s] >> nth=0 >> internal:role=checkbox
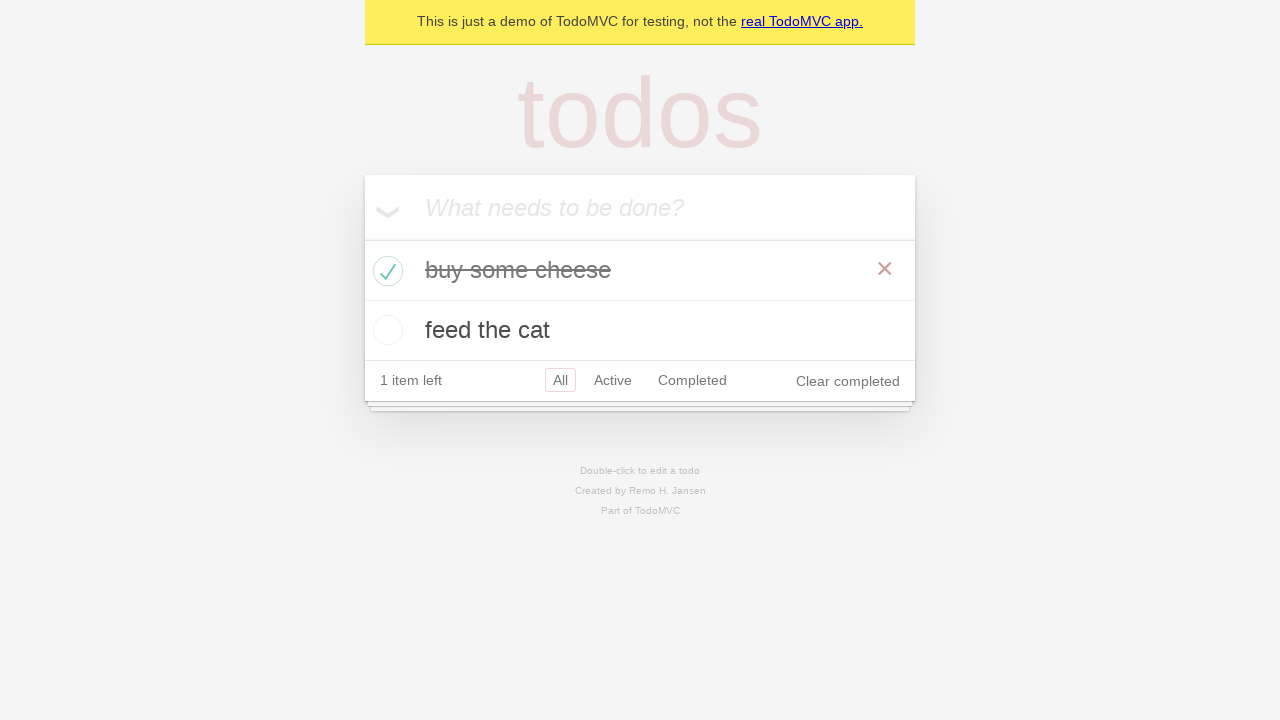

Unchecked the first todo item checkbox to mark it as incomplete at (385, 271) on internal:testid=[data-testid="todo-item"s] >> nth=0 >> internal:role=checkbox
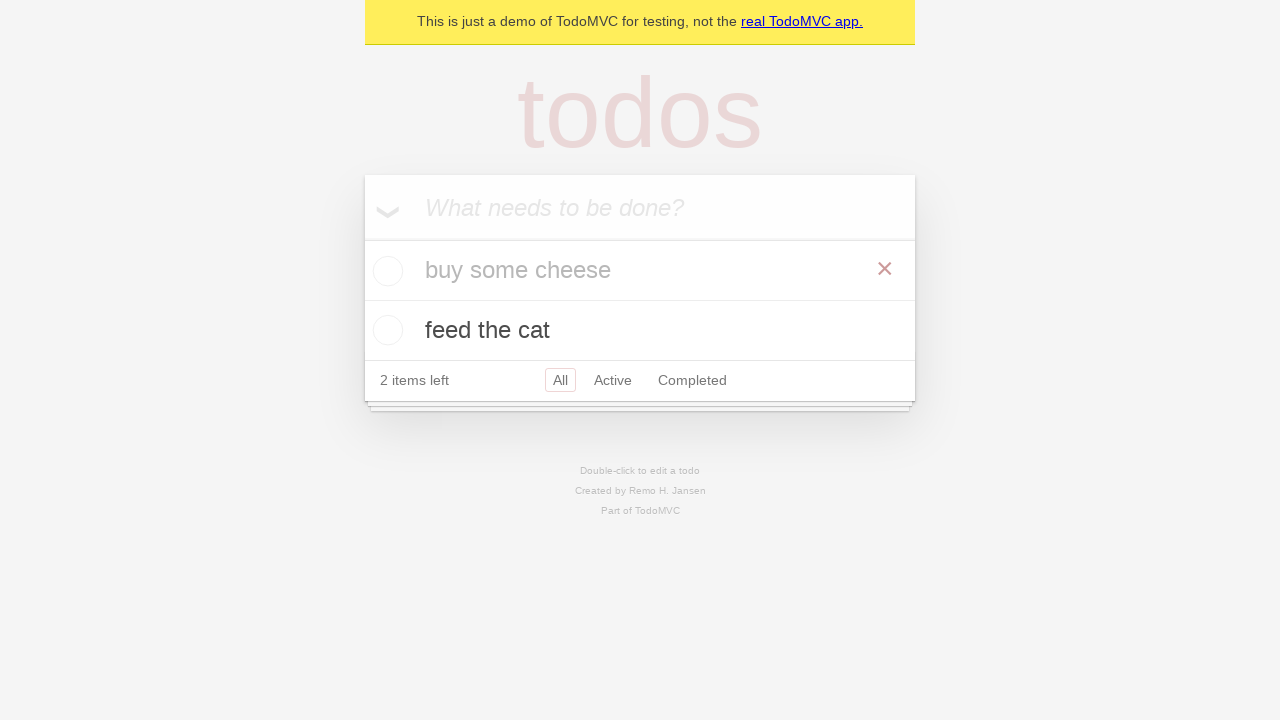

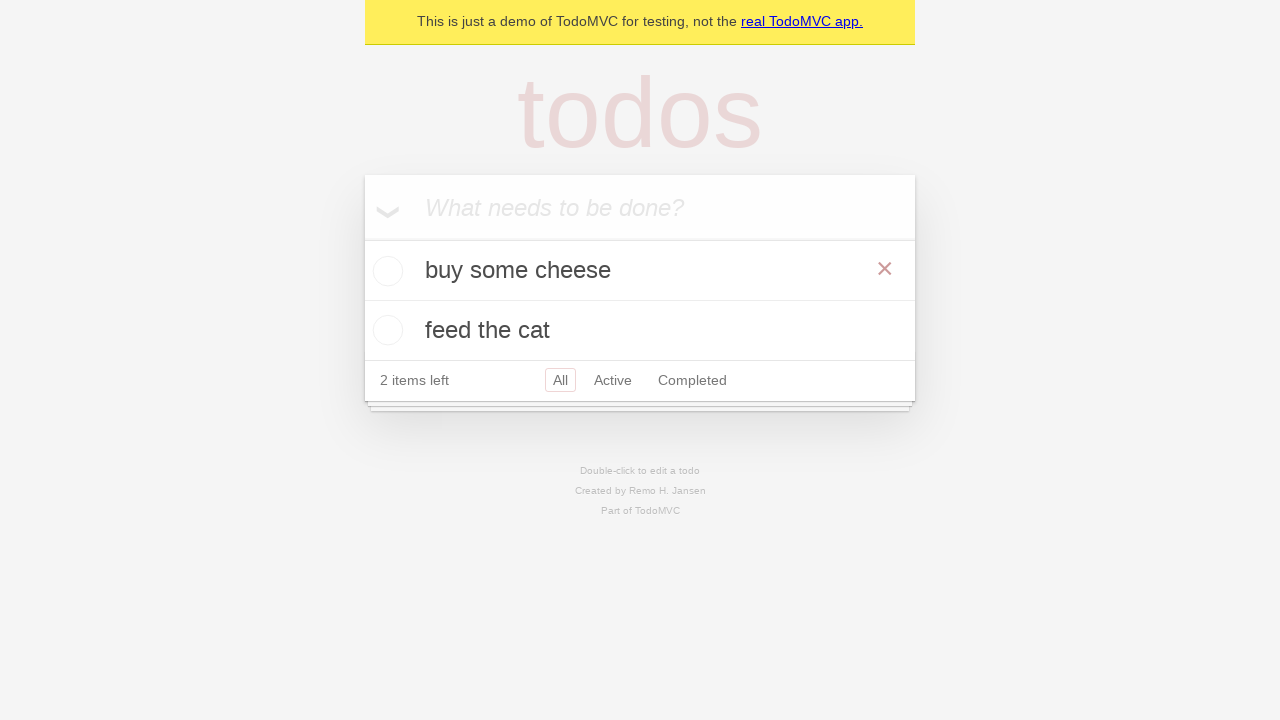